Tests that the Clear completed button displays correct text when items are completed

Starting URL: https://demo.playwright.dev/todomvc

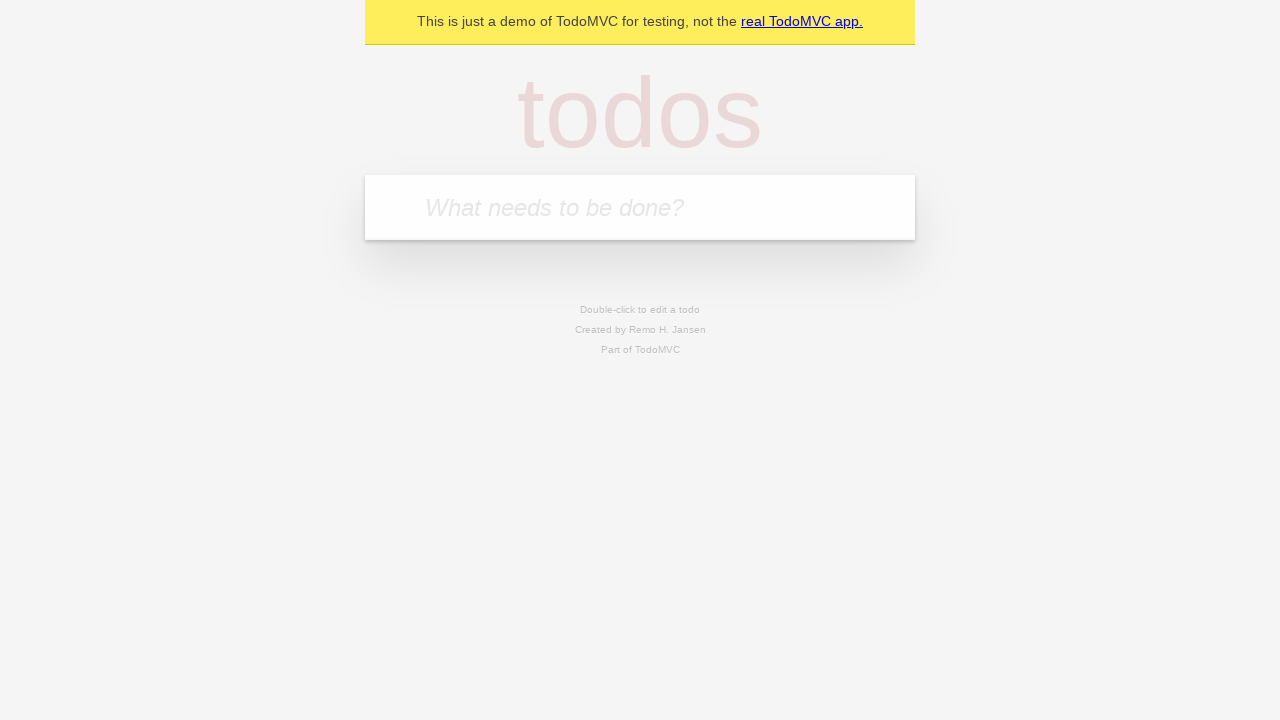

Filled todo input with 'buy some cheese' on internal:attr=[placeholder="What needs to be done?"i]
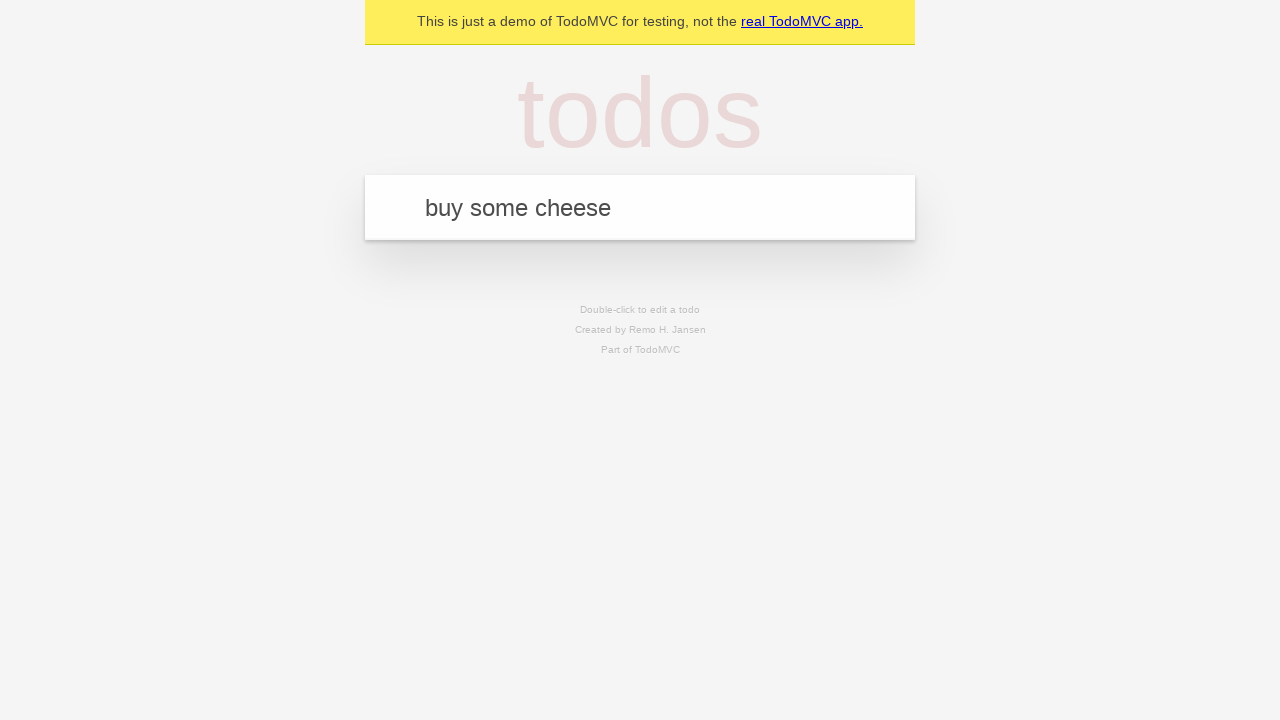

Pressed Enter to create first todo on internal:attr=[placeholder="What needs to be done?"i]
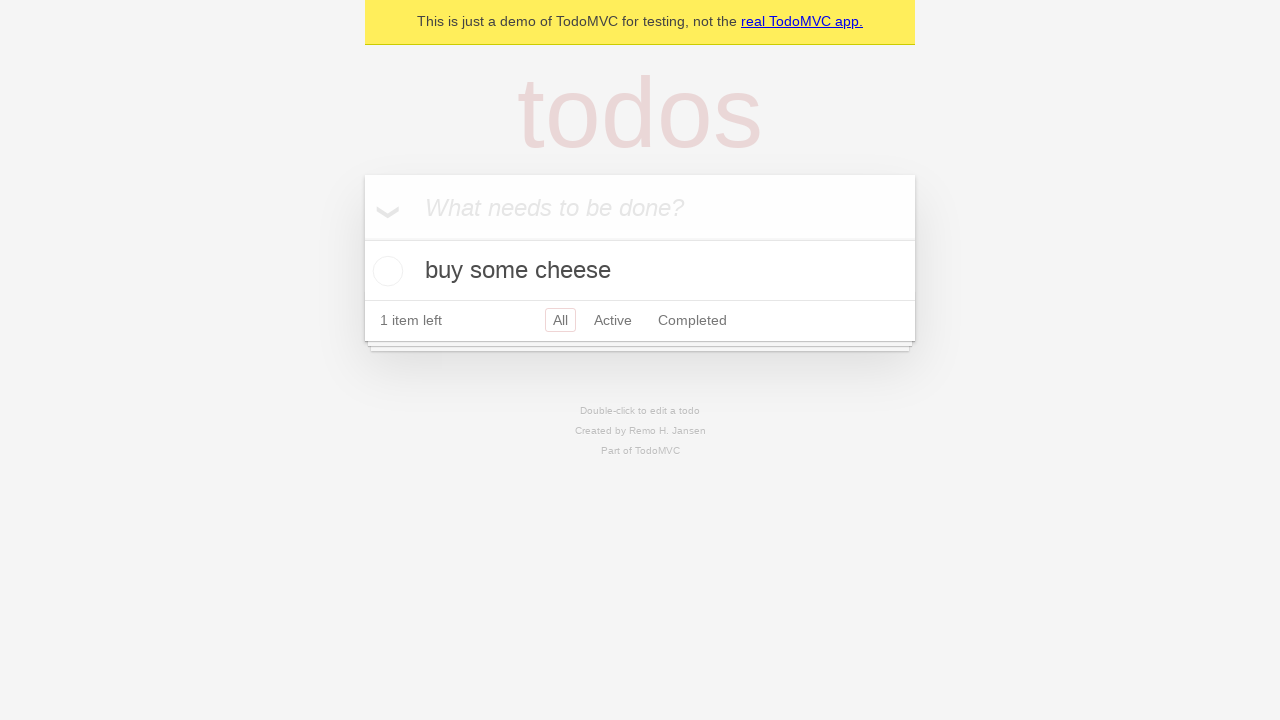

Filled todo input with 'feed the cat' on internal:attr=[placeholder="What needs to be done?"i]
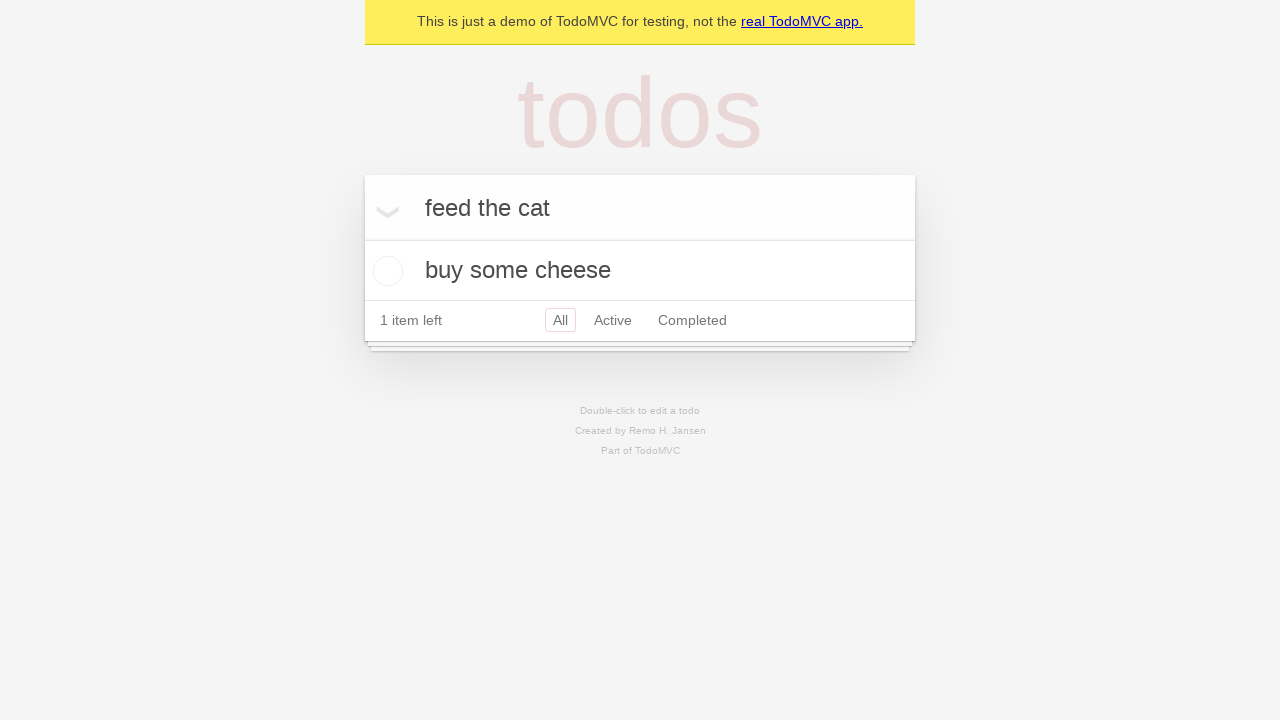

Pressed Enter to create second todo on internal:attr=[placeholder="What needs to be done?"i]
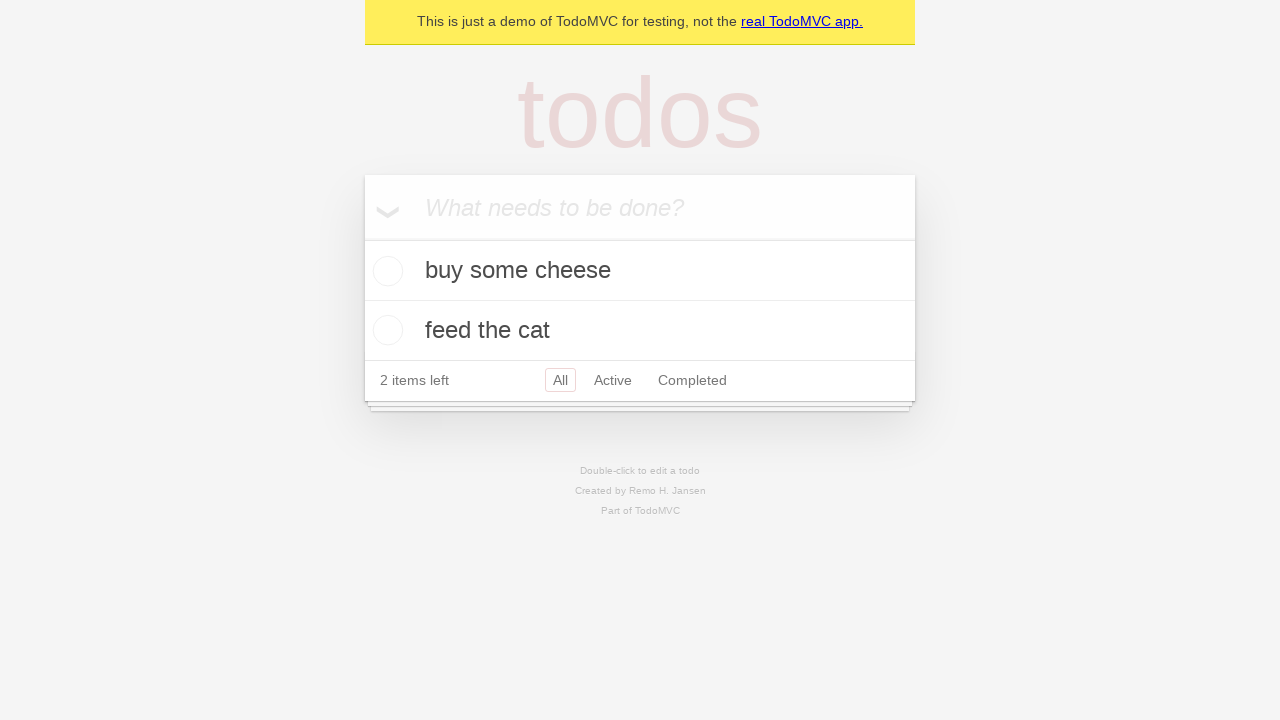

Filled todo input with 'book a doctors appointment' on internal:attr=[placeholder="What needs to be done?"i]
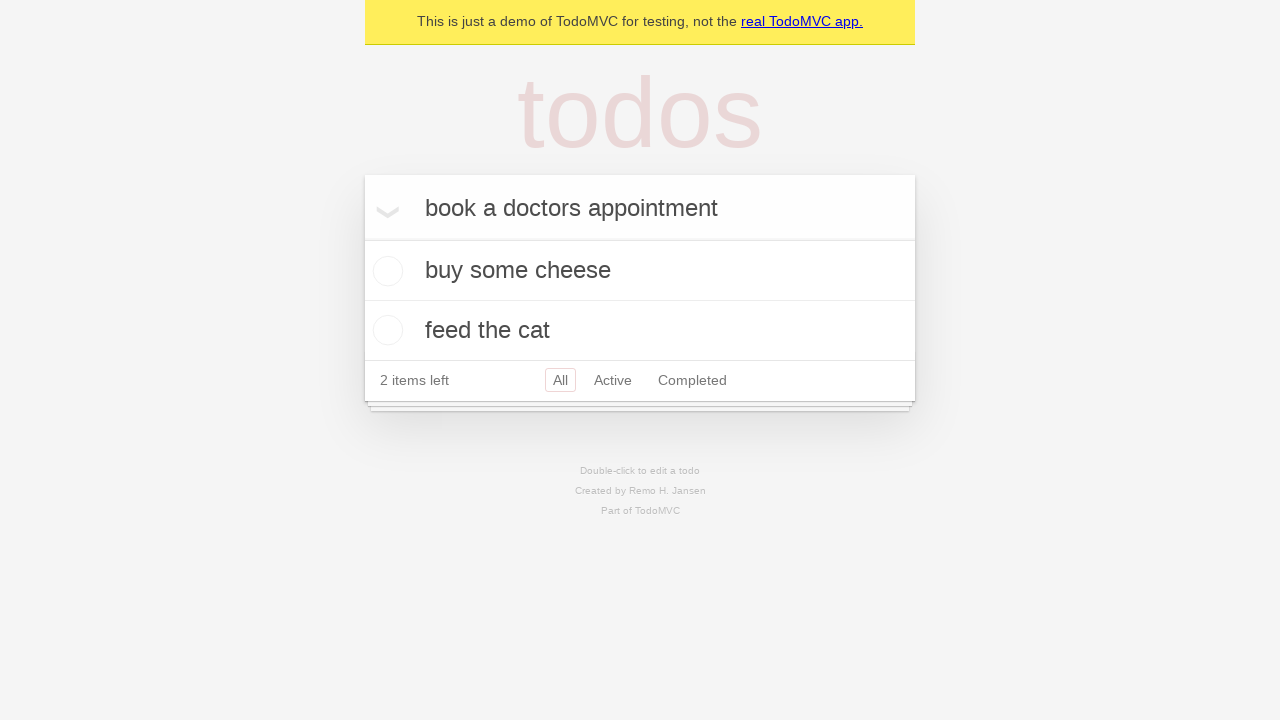

Pressed Enter to create third todo on internal:attr=[placeholder="What needs to be done?"i]
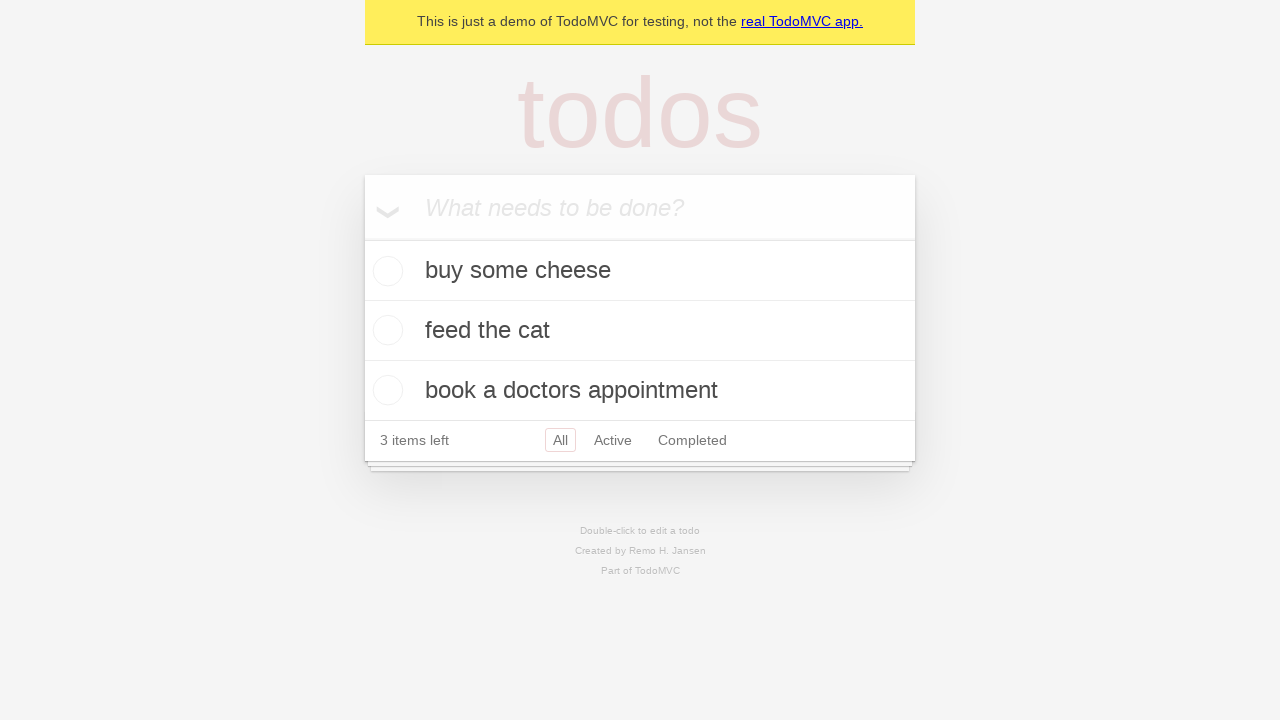

Waited for all three todos to be created and visible
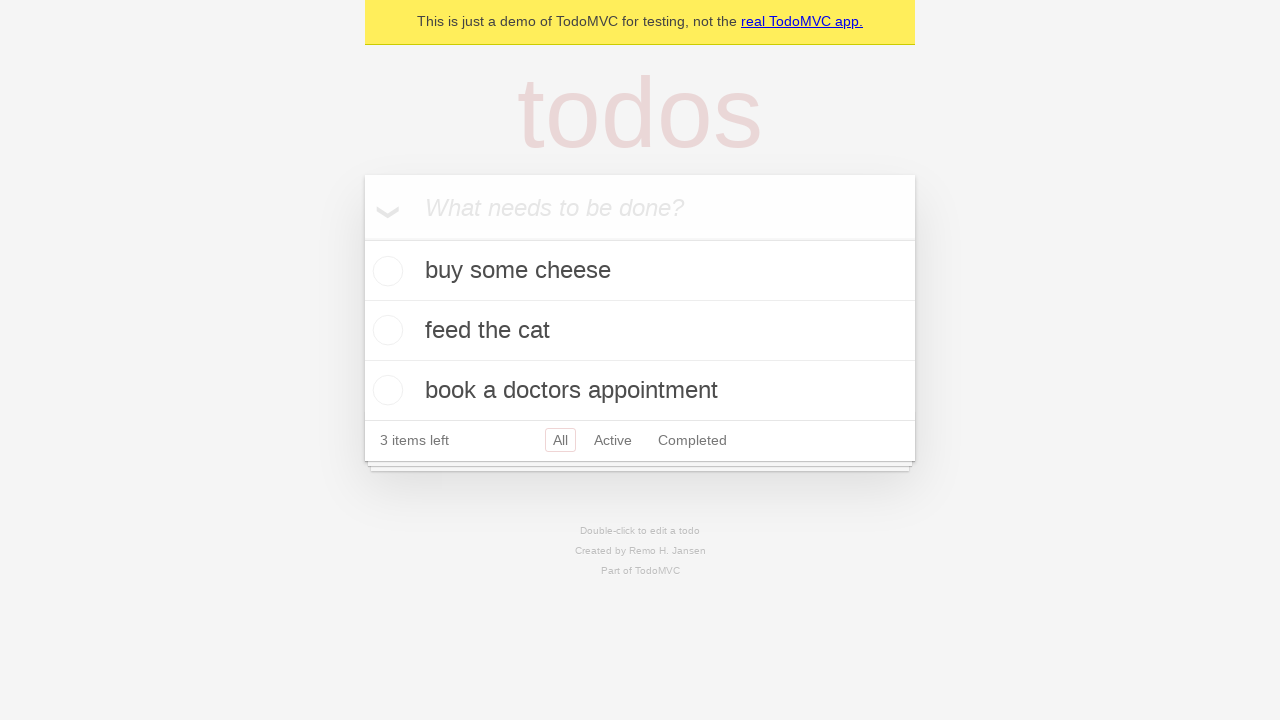

Checked the first todo item as completed at (385, 271) on .todo-list li .toggle >> nth=0
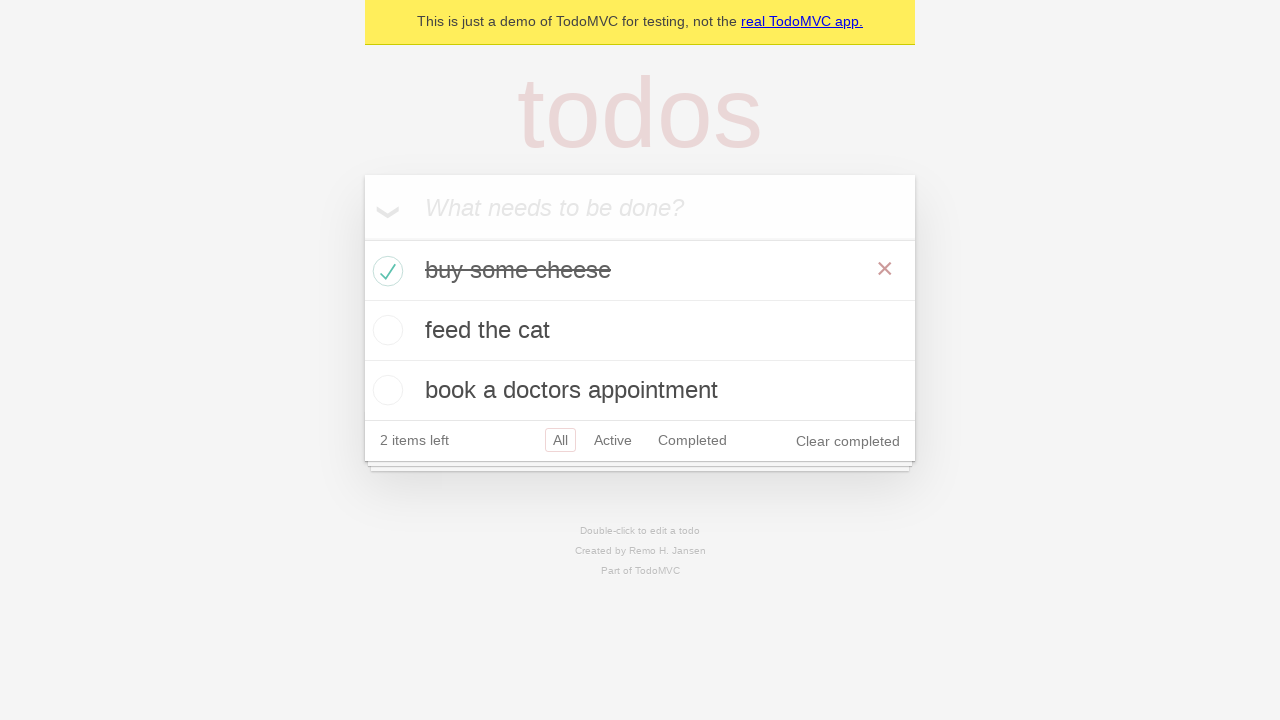

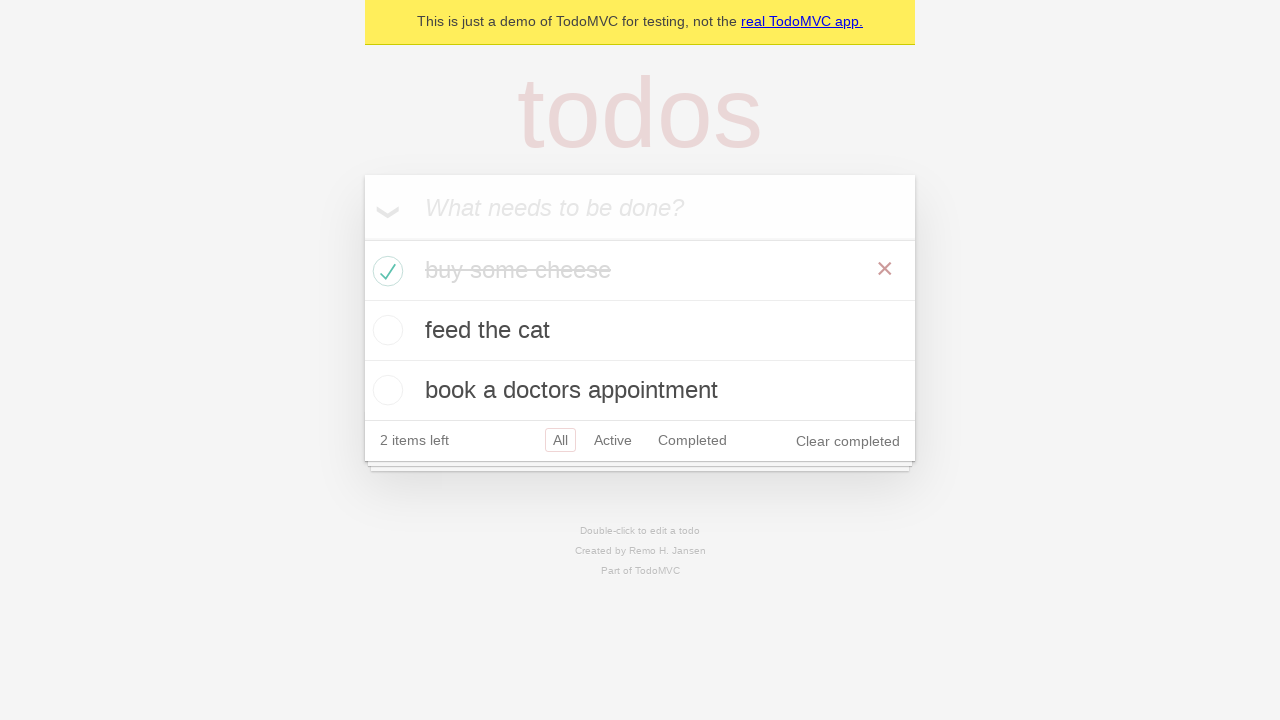